Tests successive scrollIntoView operations with different parameters

Starting URL: https://guinea-pig.webdriver.io

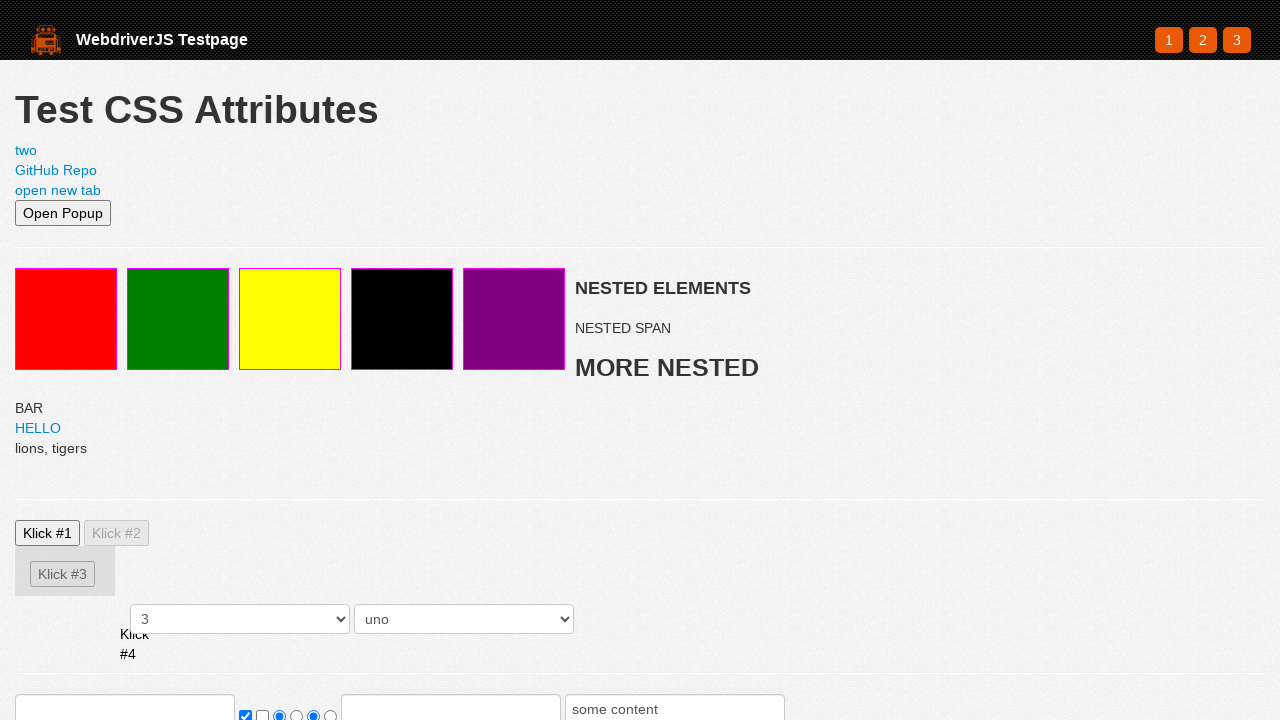

Set viewport size to 500x500
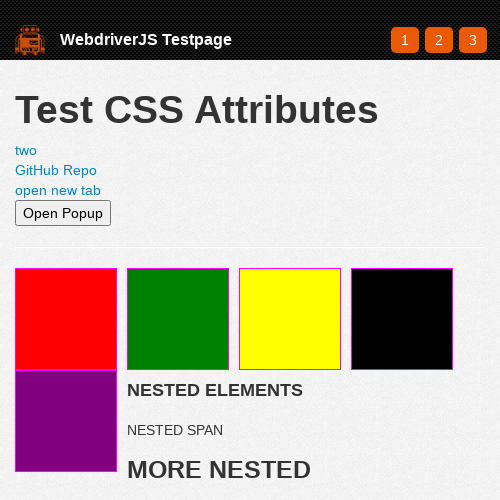

Located search input element
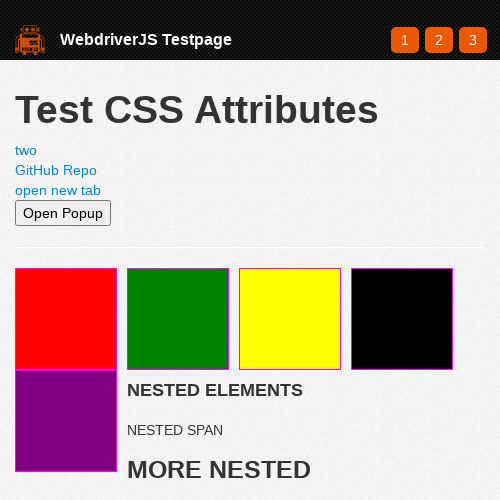

Scrolled search input into view (first operation)
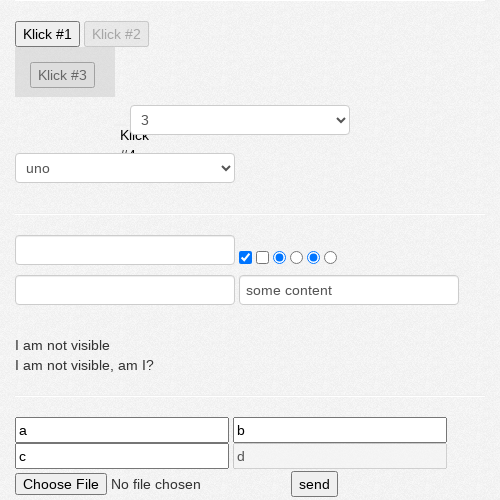

Scrolled page back to top
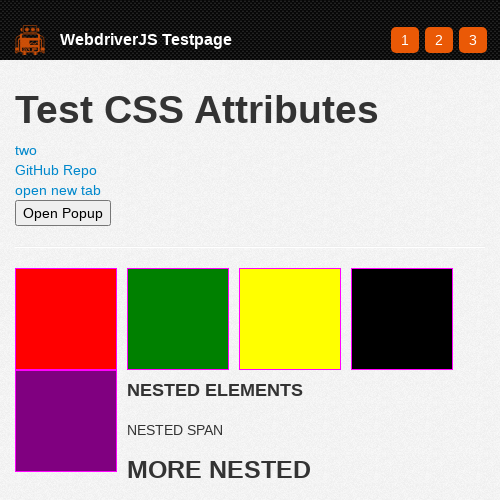

Scrolled search input into view (second operation)
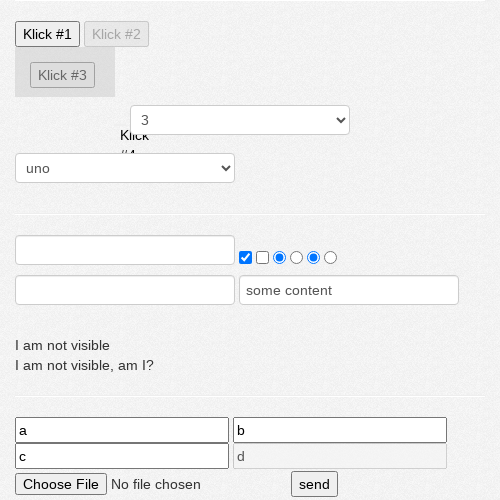

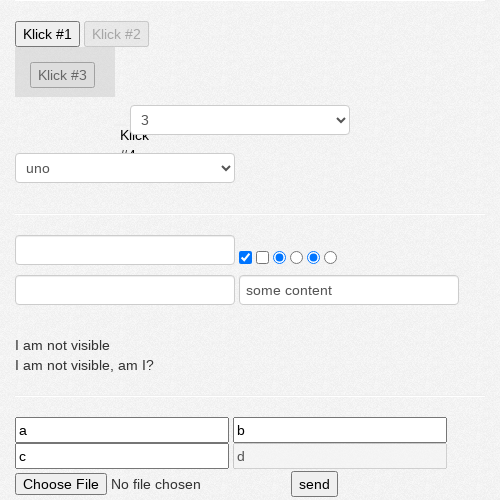